Finds a button element by its name attribute and retrieves its id and value attributes to verify element location by name works correctly

Starting URL: https://kristinek.github.io/site/examples/locators

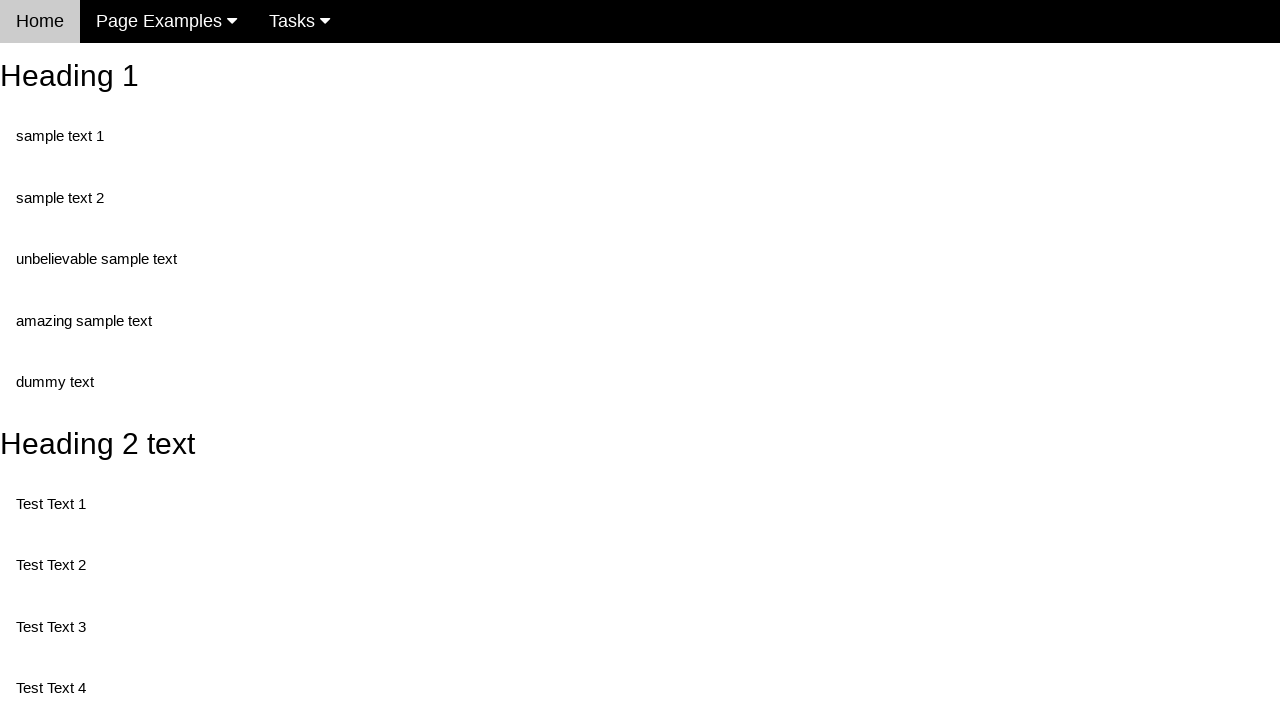

Navigated to locators example page
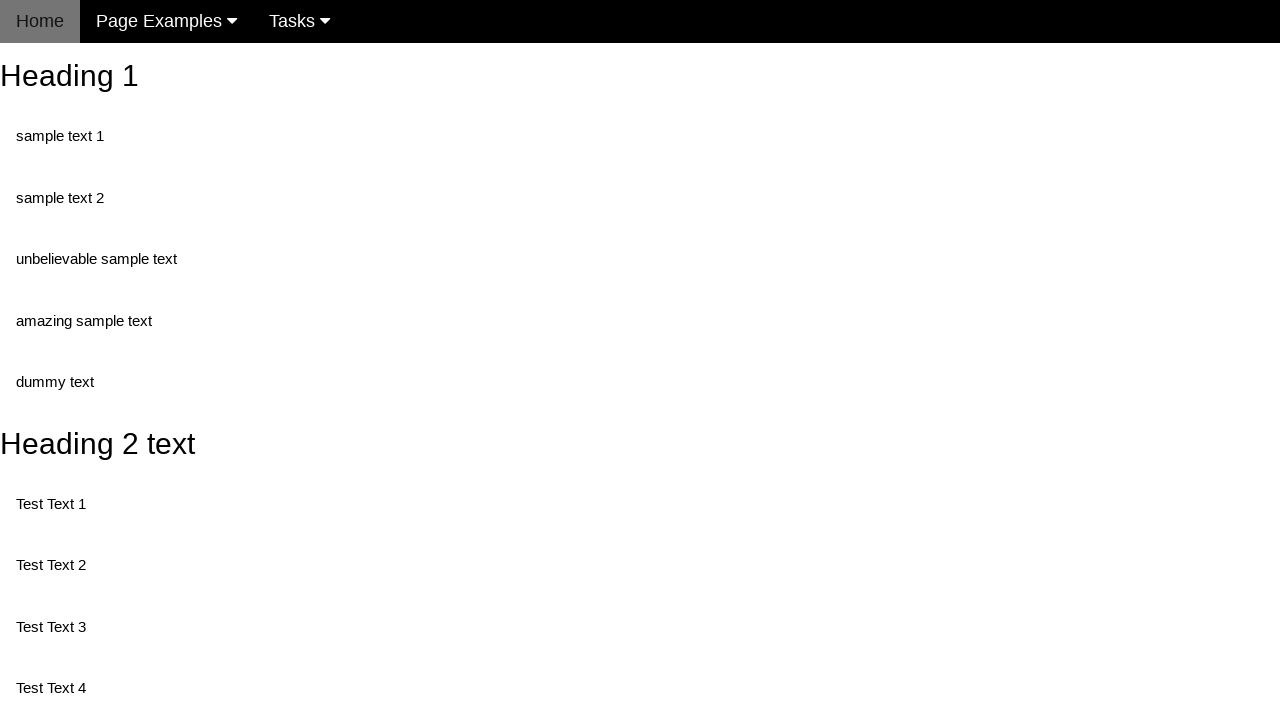

Located button element by name attribute 'randomButton2'
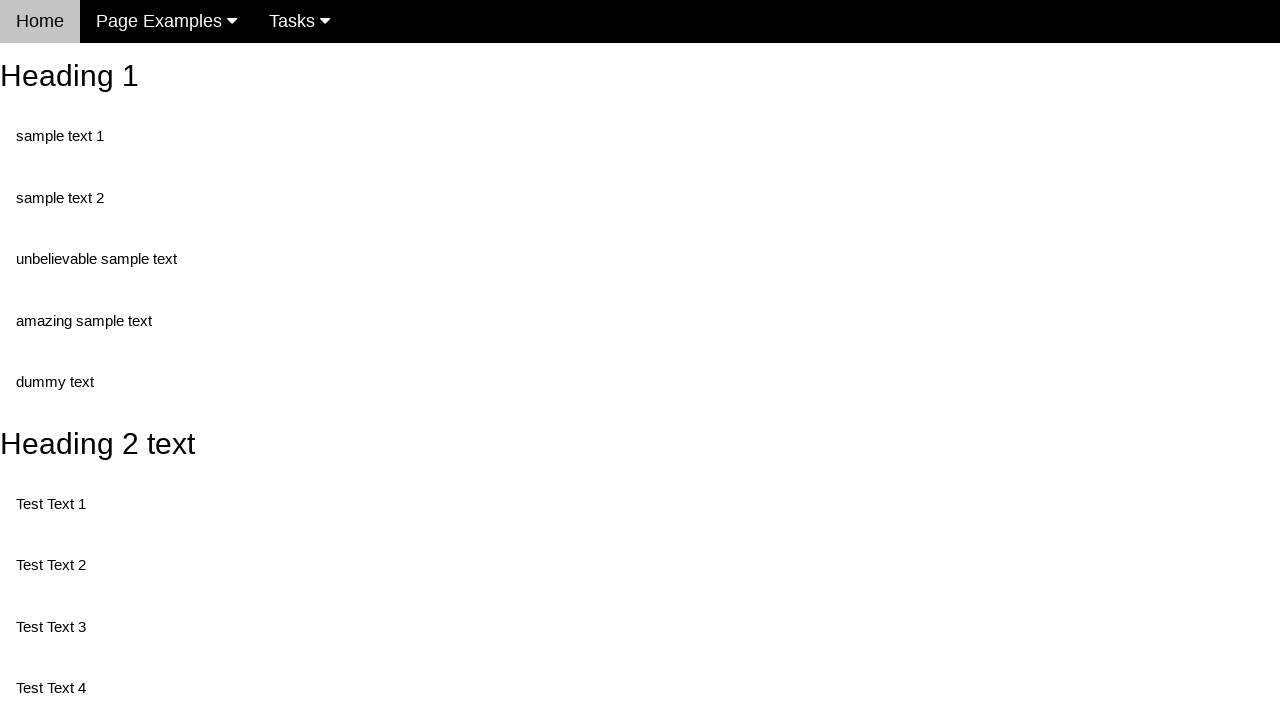

Retrieved id attribute from button: buttonId
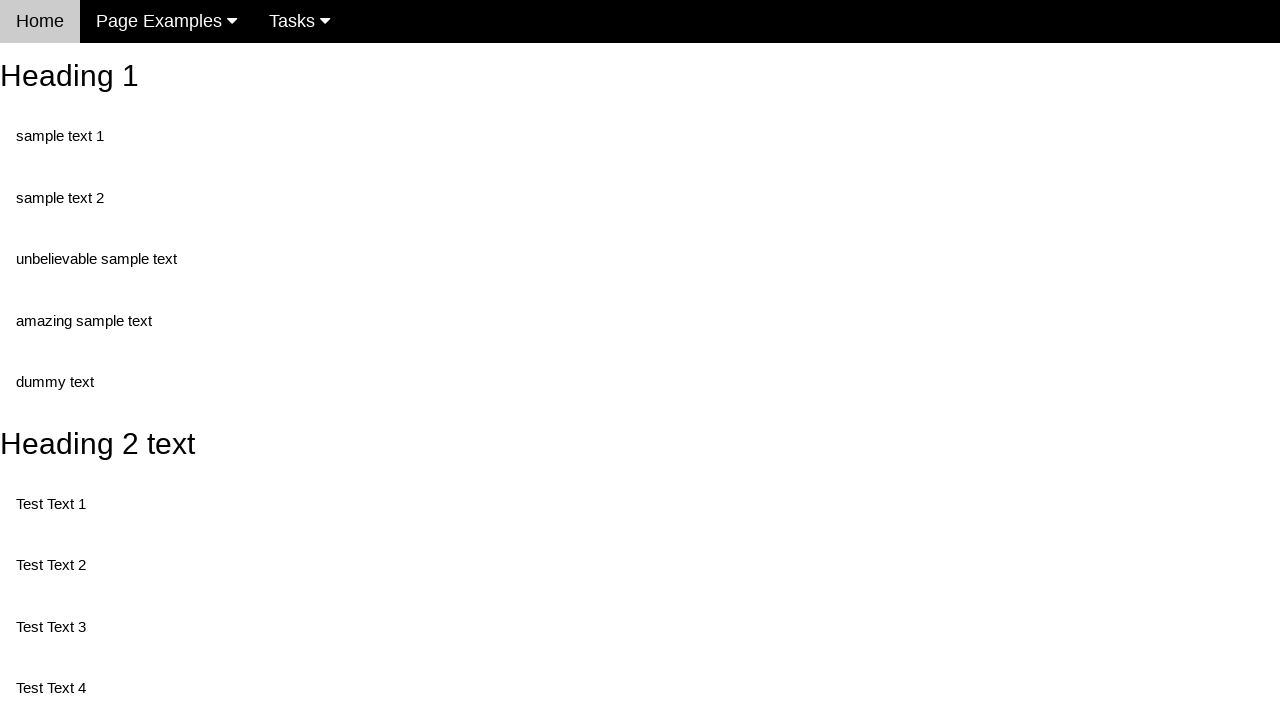

Retrieved value attribute from button: This is also a button
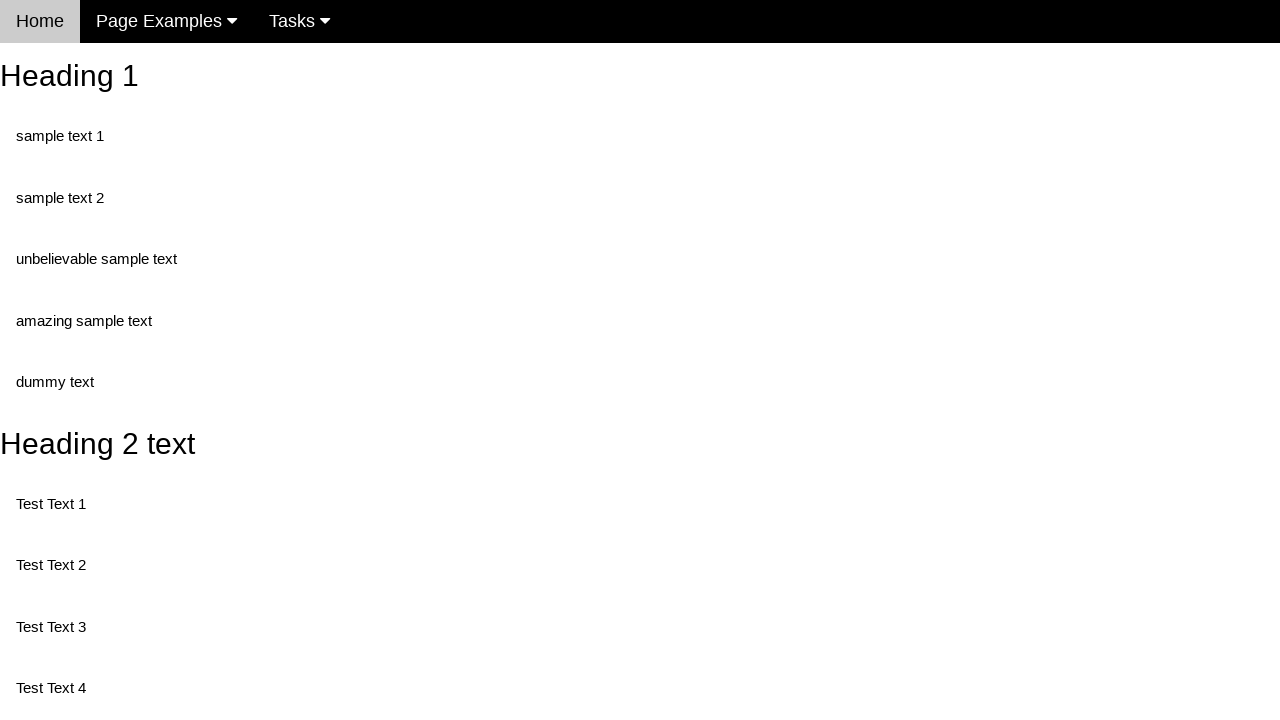

Printed button id: buttonId
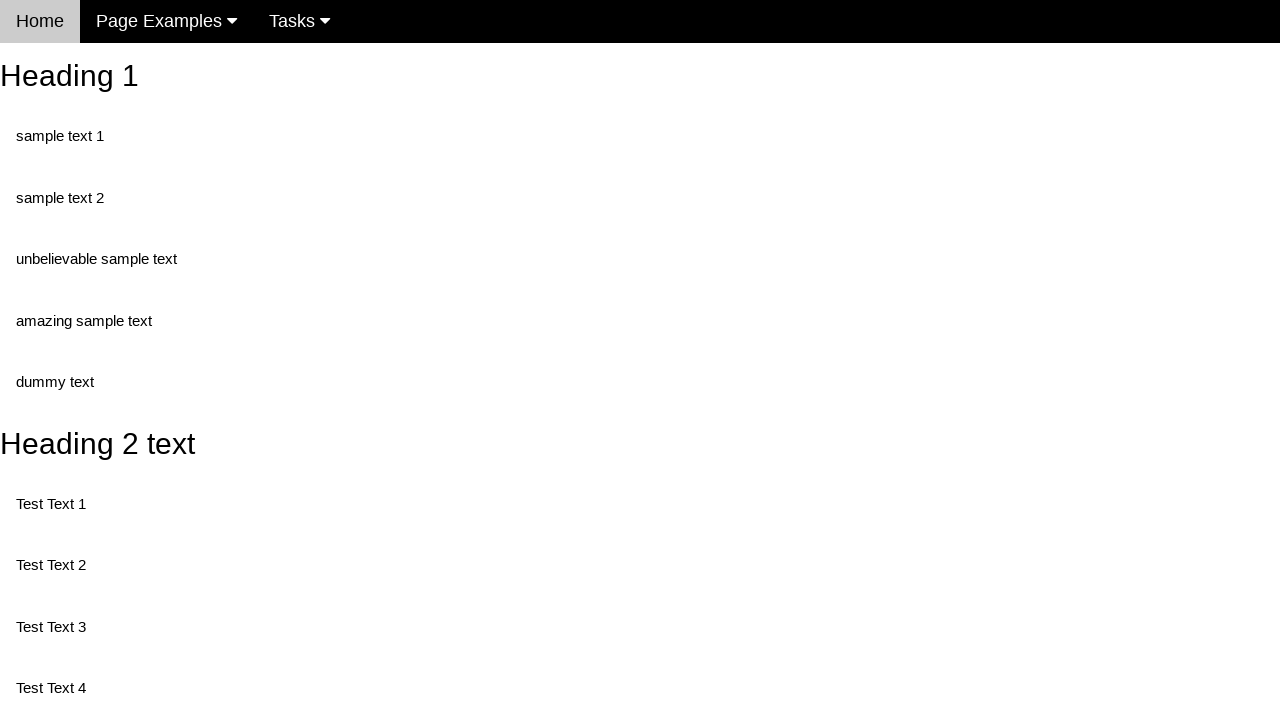

Printed button value: This is also a button
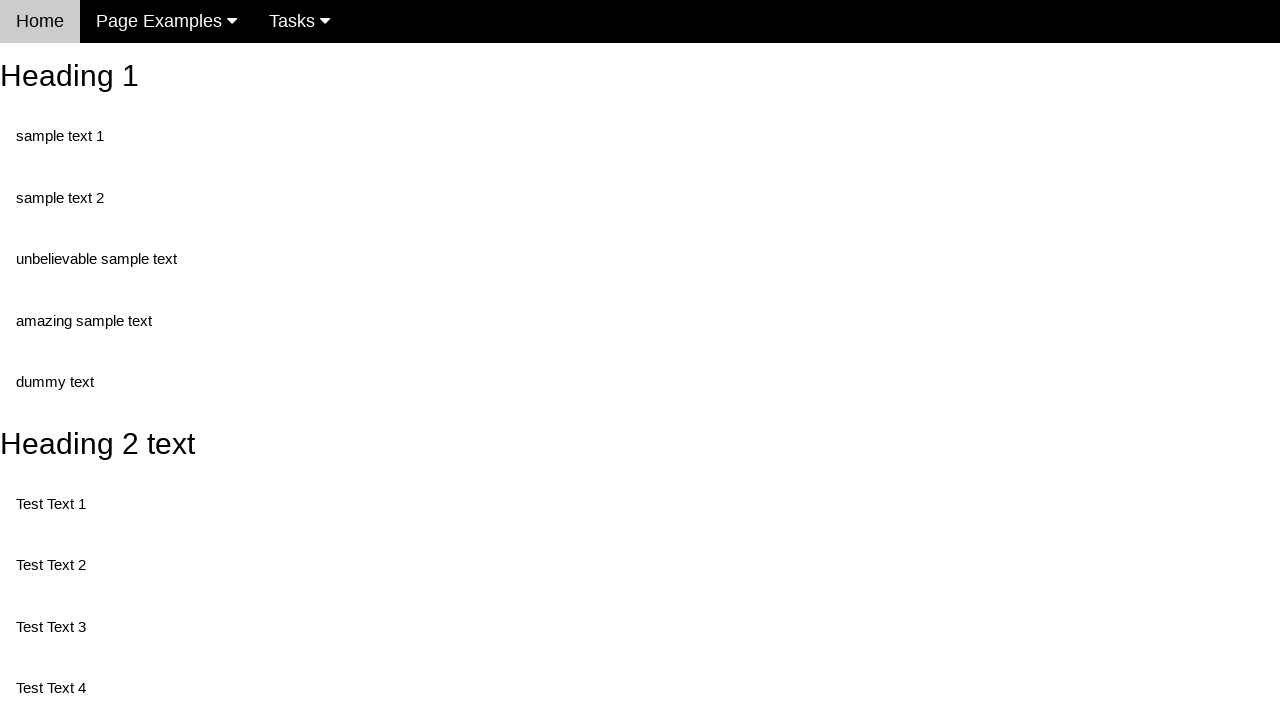

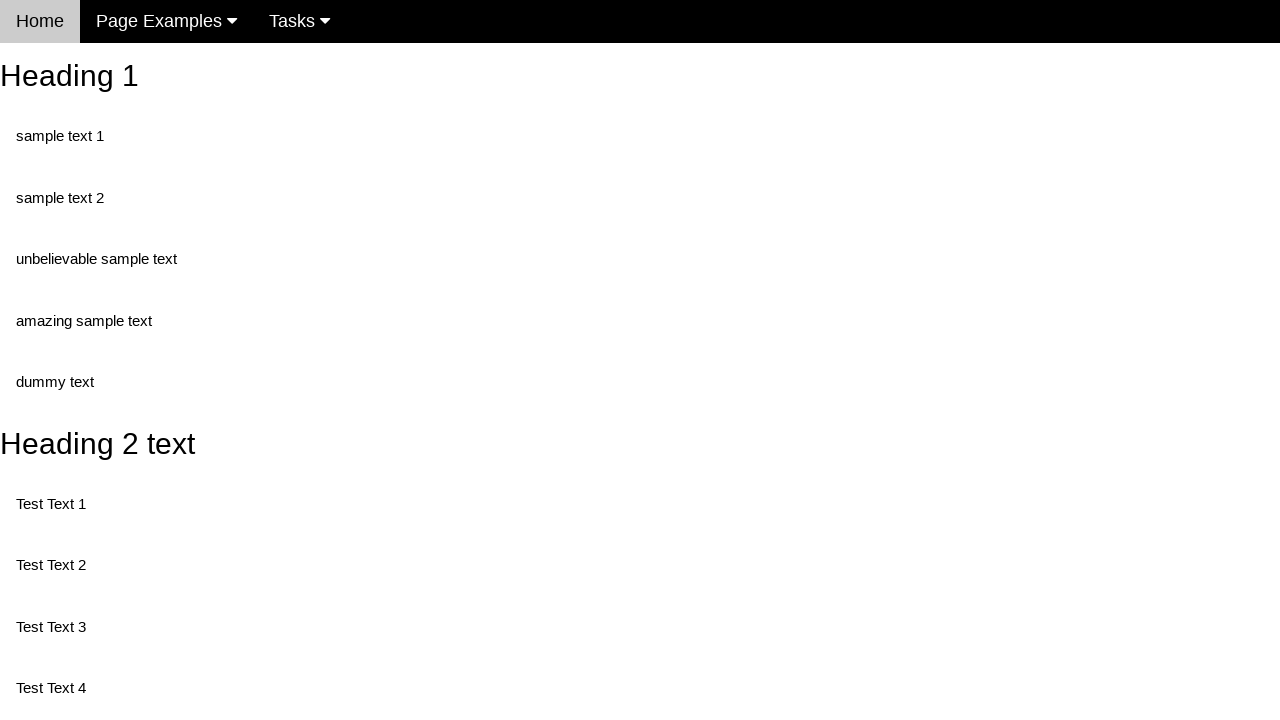